Tests modal dialog functionality by clicking the Large Modal button and verifying the dialog appears

Starting URL: https://demoqa.com/modal-dialogs

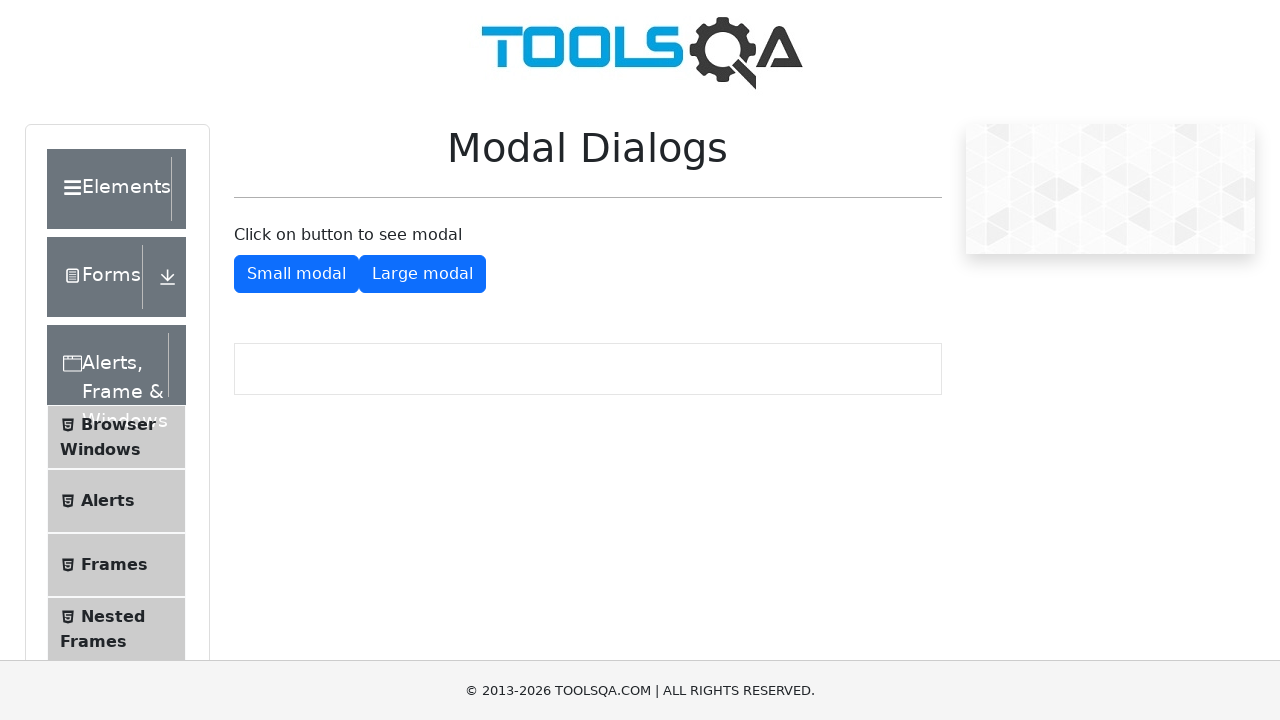

Clicked the Large Modal button at (422, 274) on #showLargeModal
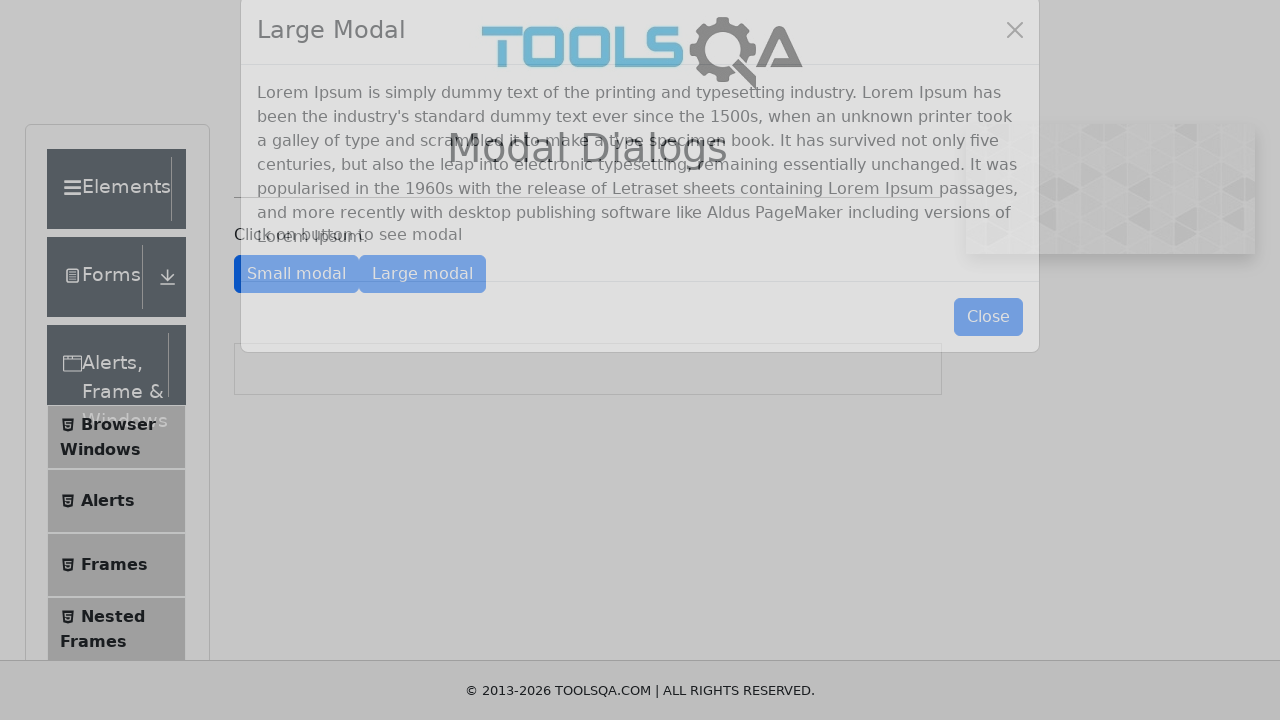

Modal dialog appeared and close button is visible
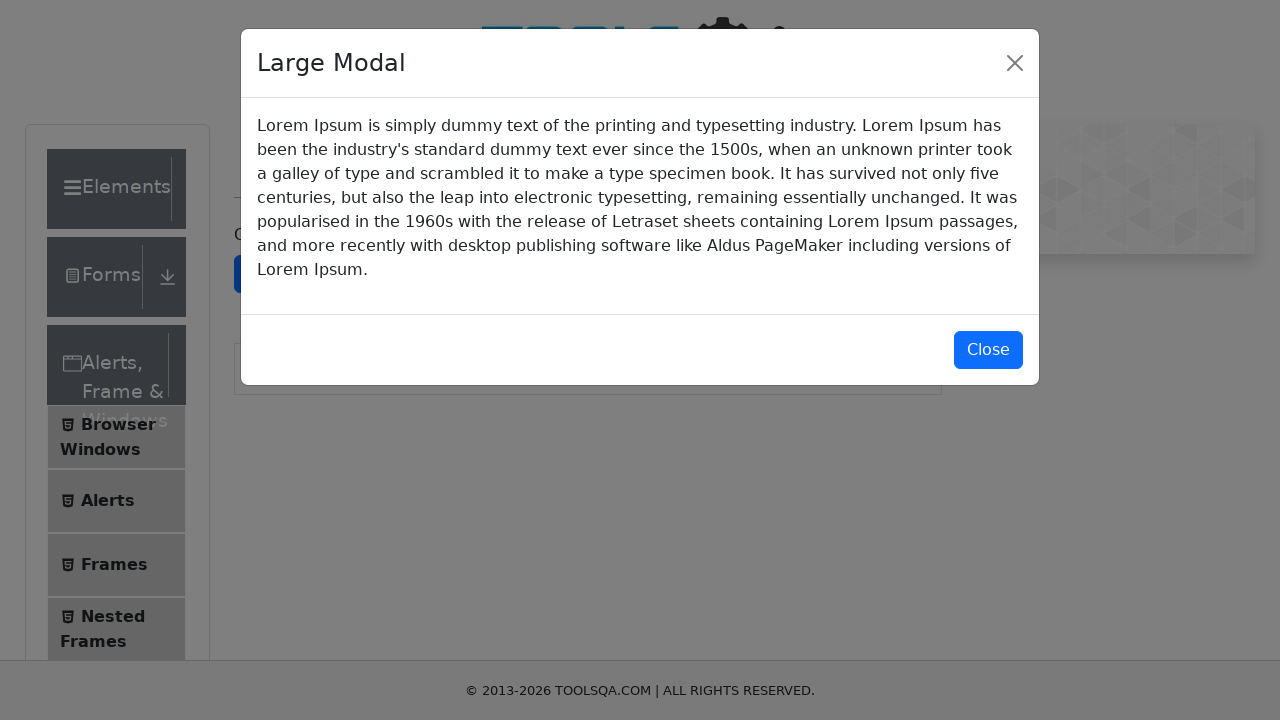

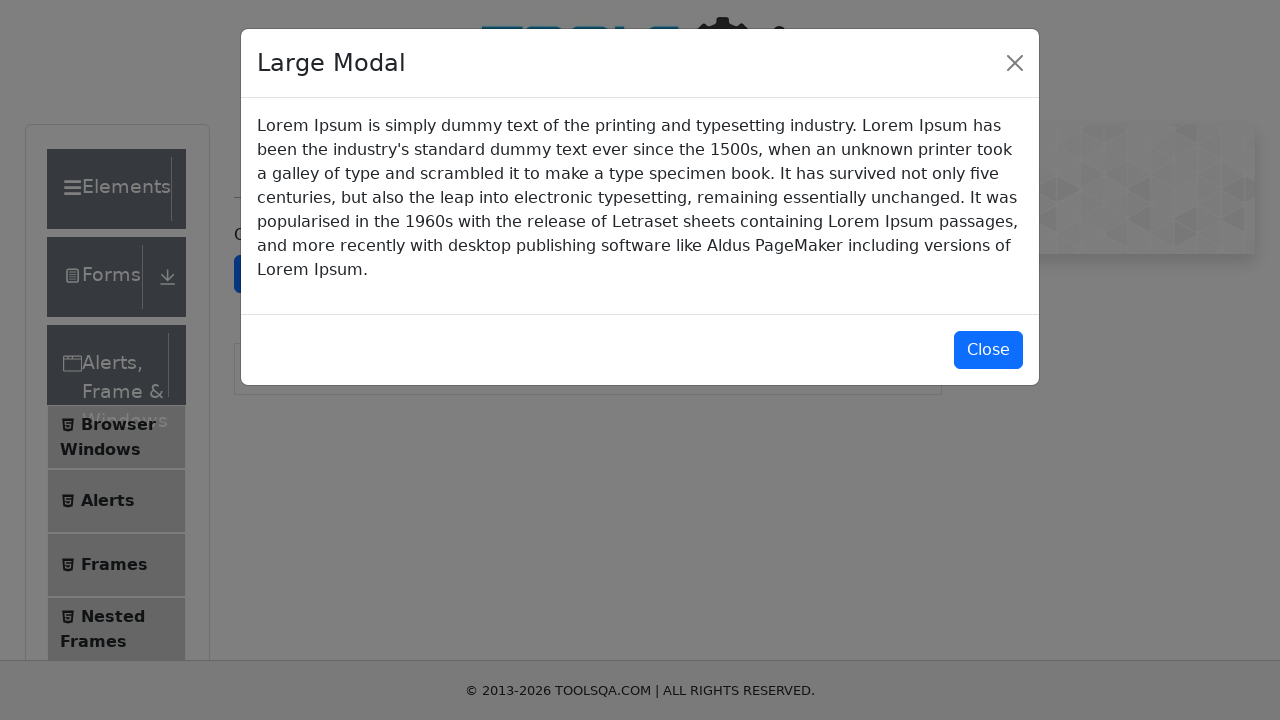